Tests clearing completed tasks using the "Clear completed" button

Starting URL: https://todomvc.com/examples/emberjs/todomvc/dist/

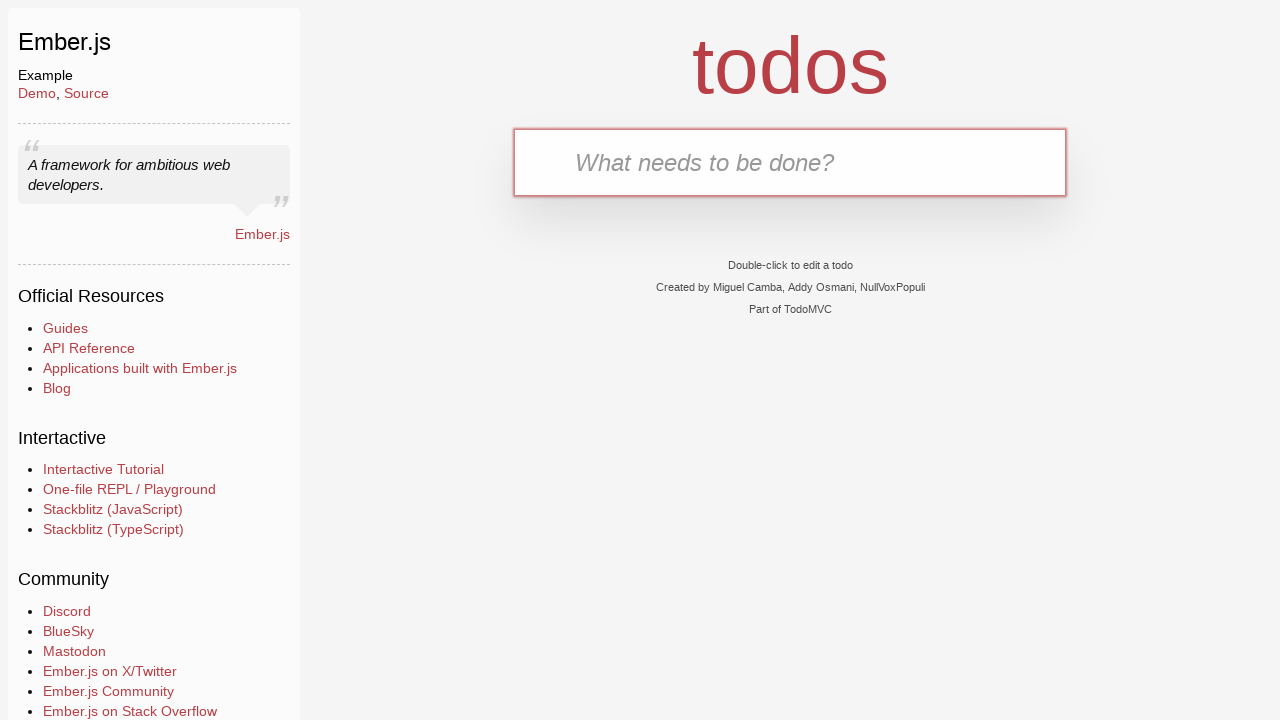

Filled new todo input with 'Task 1' on input.new-todo
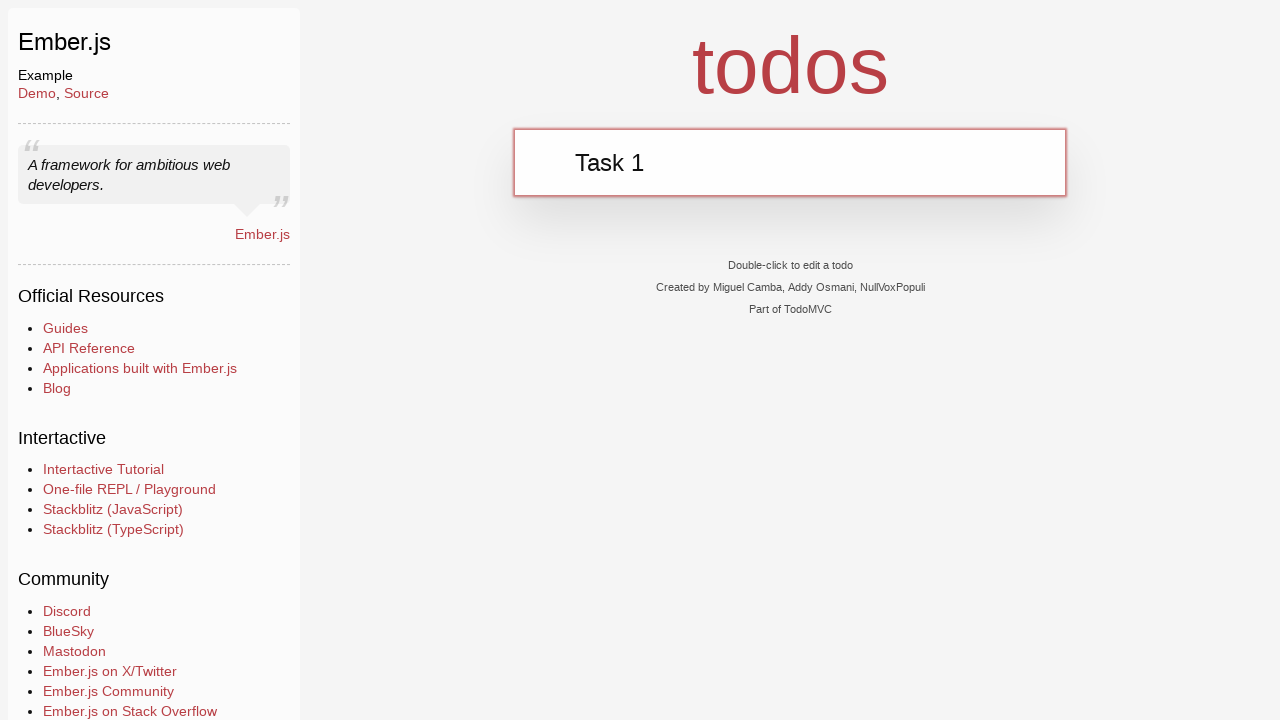

Pressed Enter to add Task 1 on input.new-todo
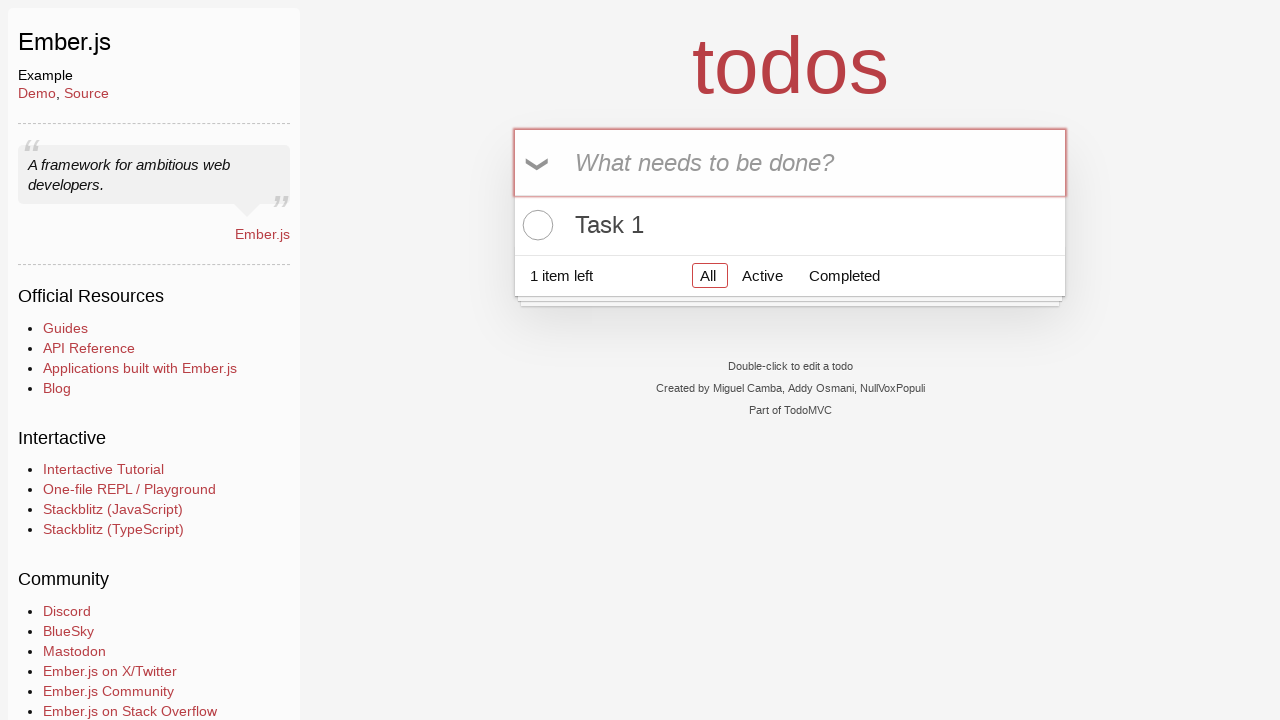

Filled new todo input with 'Task 2' on input.new-todo
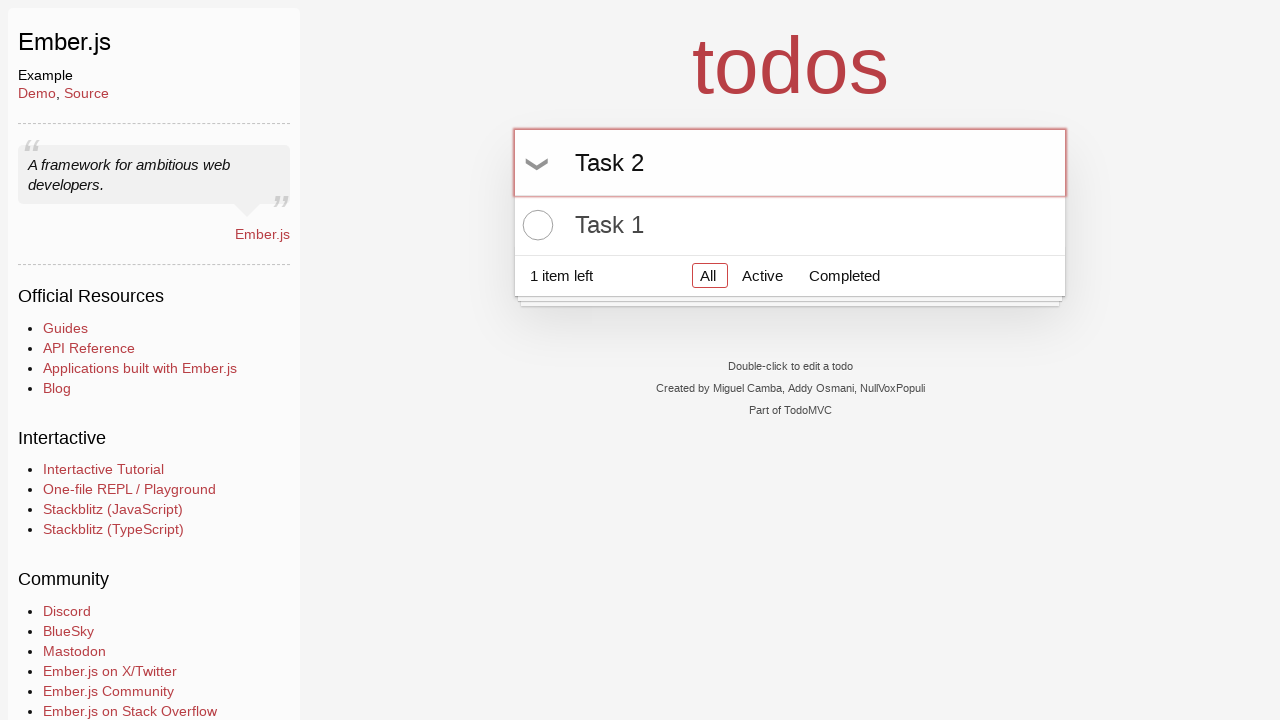

Pressed Enter to add Task 2 on input.new-todo
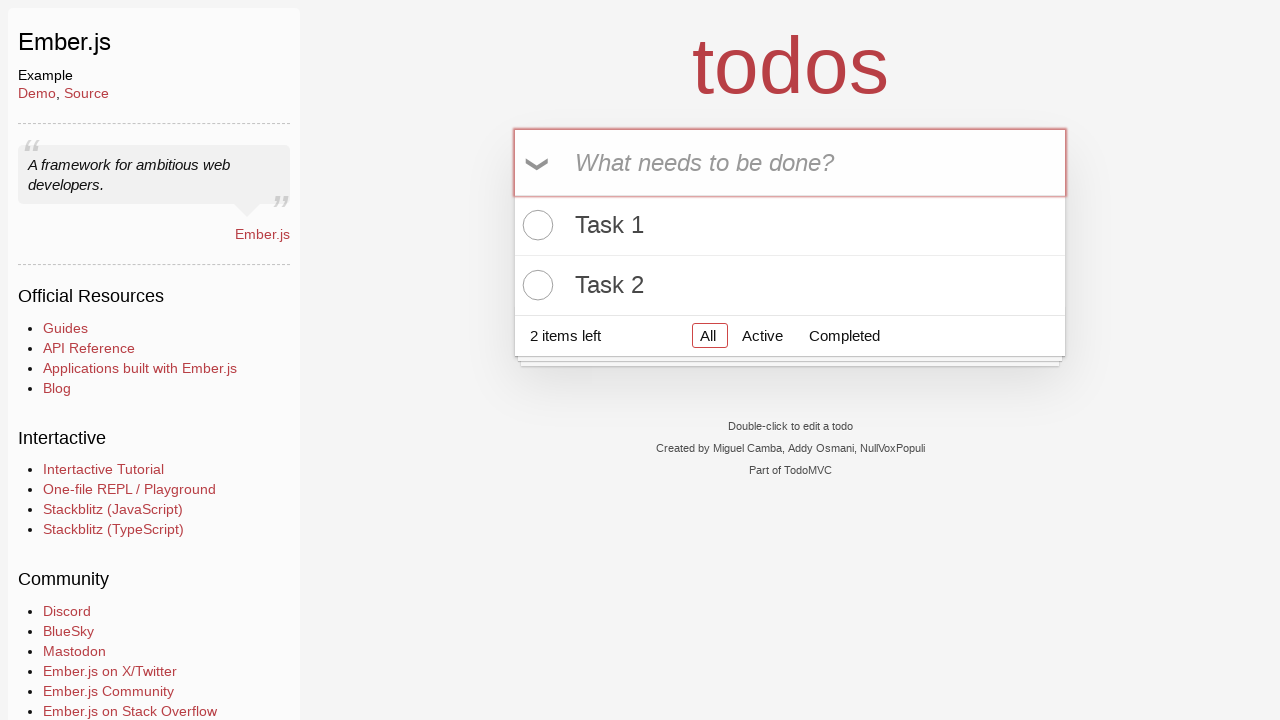

Filled new todo input with 'Task 3' on input.new-todo
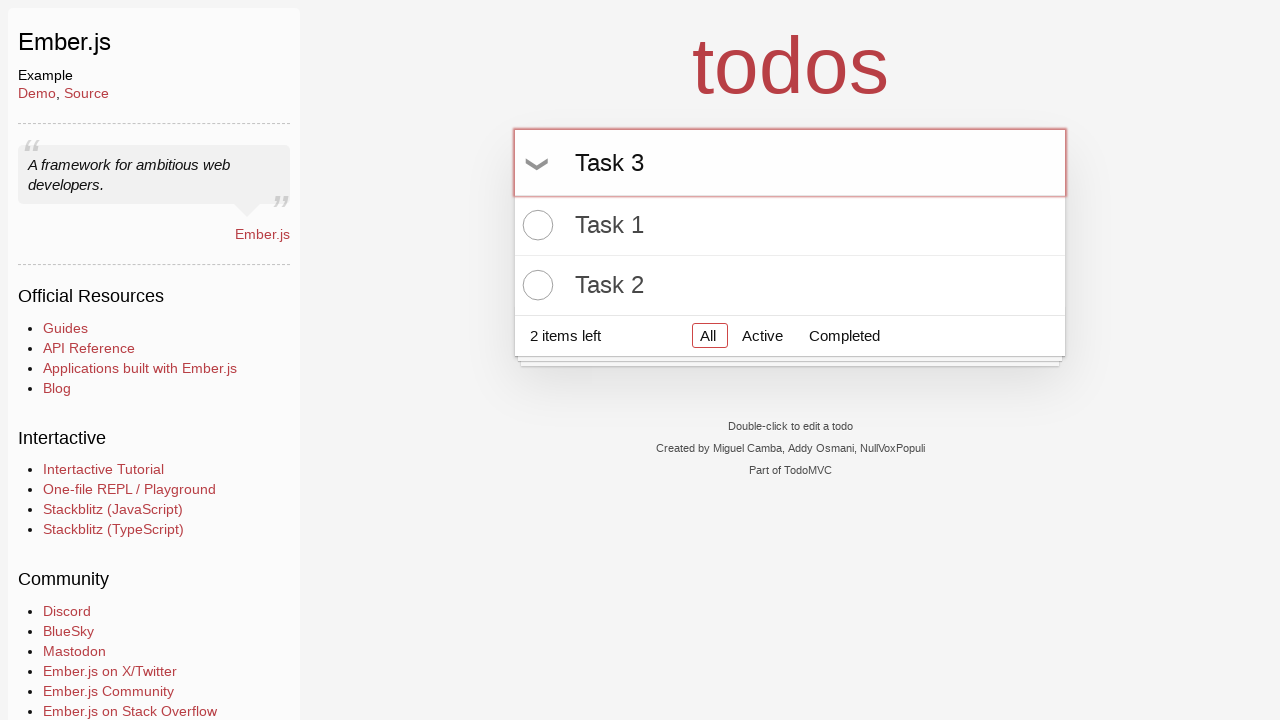

Pressed Enter to add Task 3 on input.new-todo
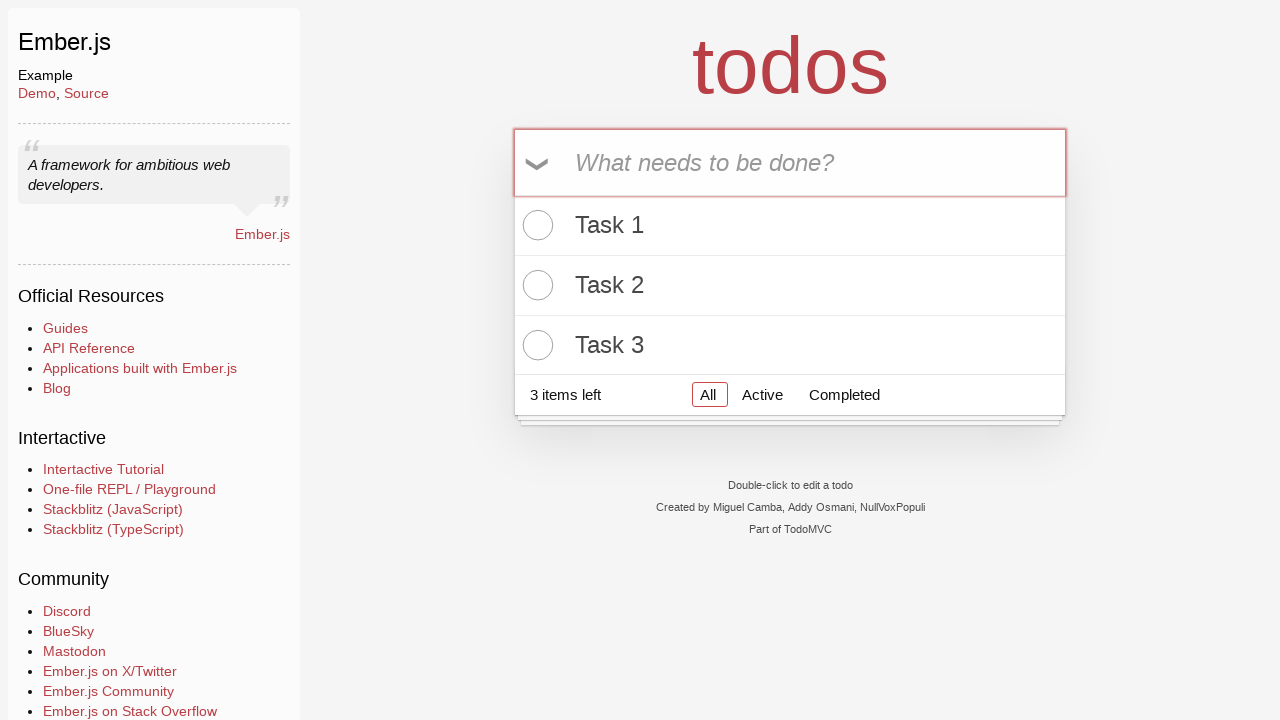

Waited for toggle-all selector to be available
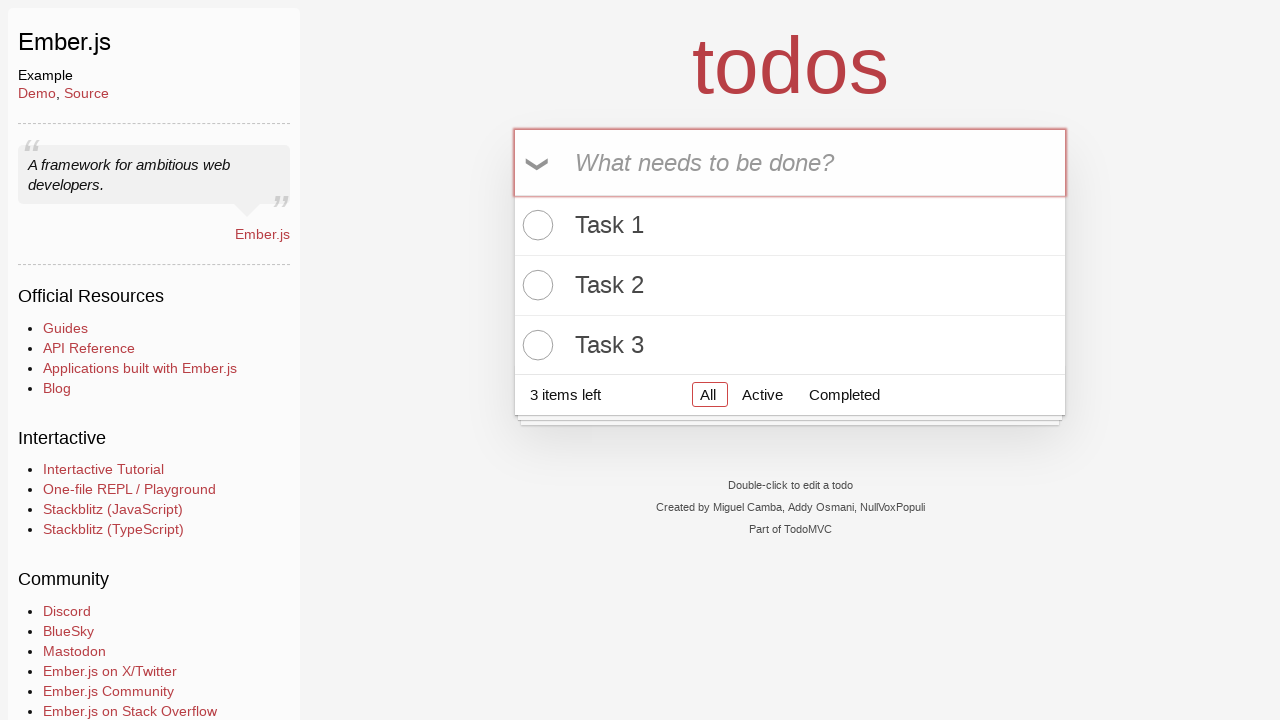

Clicked toggle-all label to mark all tasks as completed at (538, 164) on label[for='toggle-all']
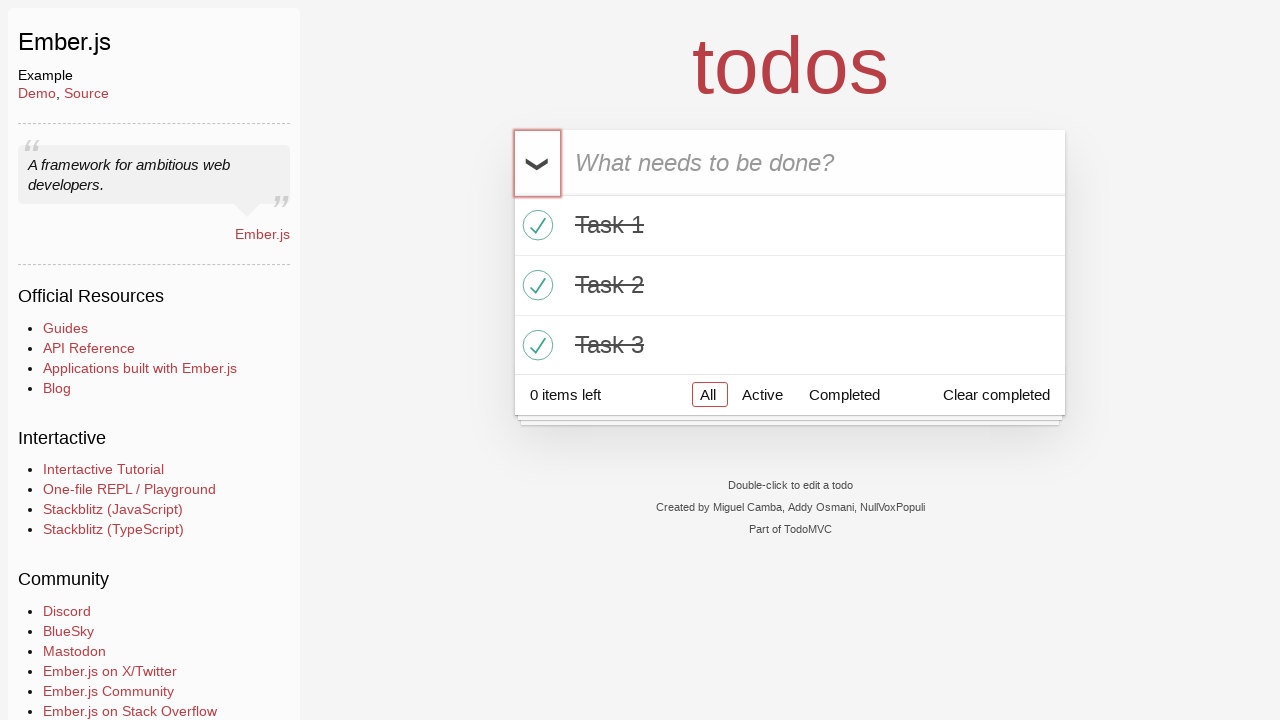

Filled new todo input with 'Task not completed' on input.new-todo
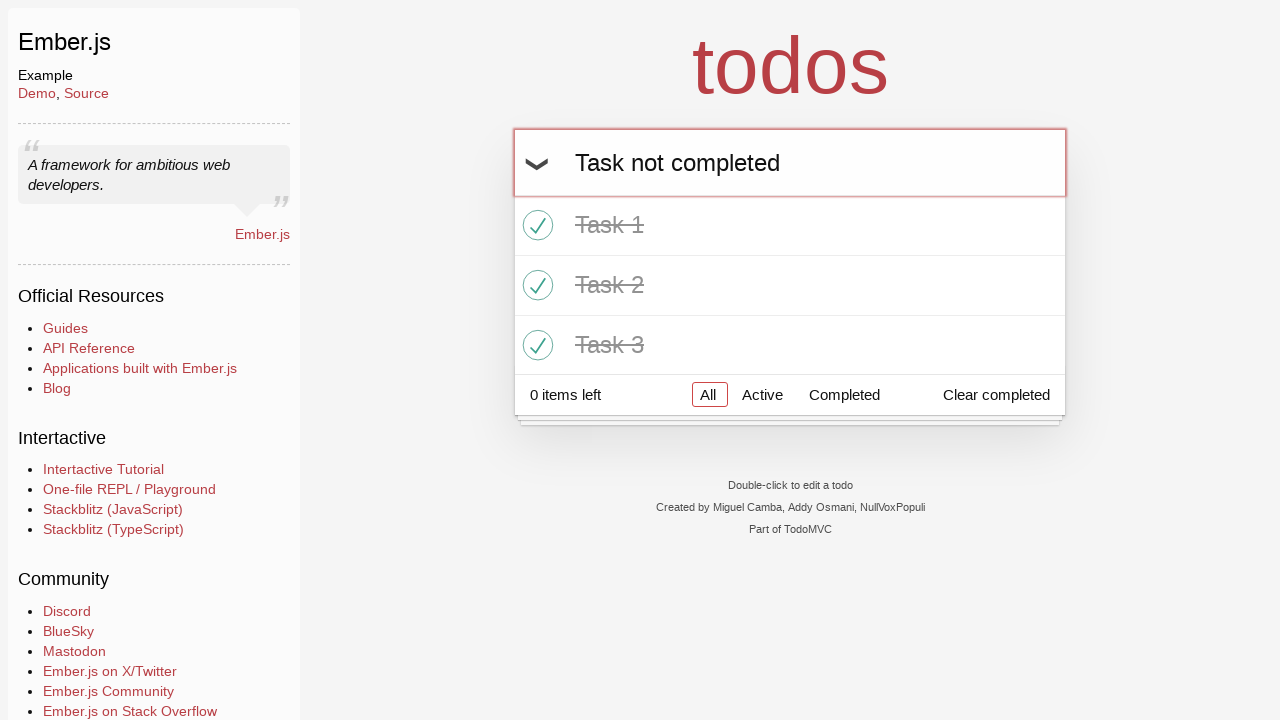

Pressed Enter to add uncompleted task on input.new-todo
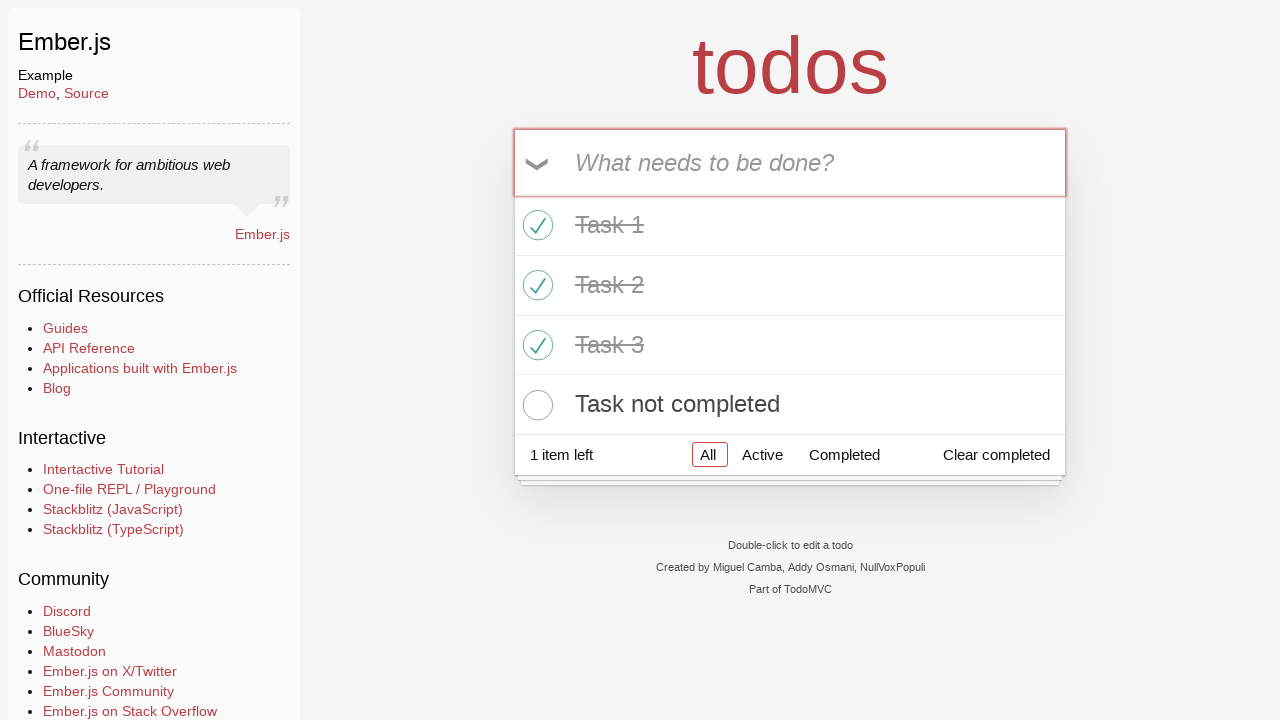

Clicked 'Clear completed' button to remove completed tasks at (996, 455) on button.clear-completed
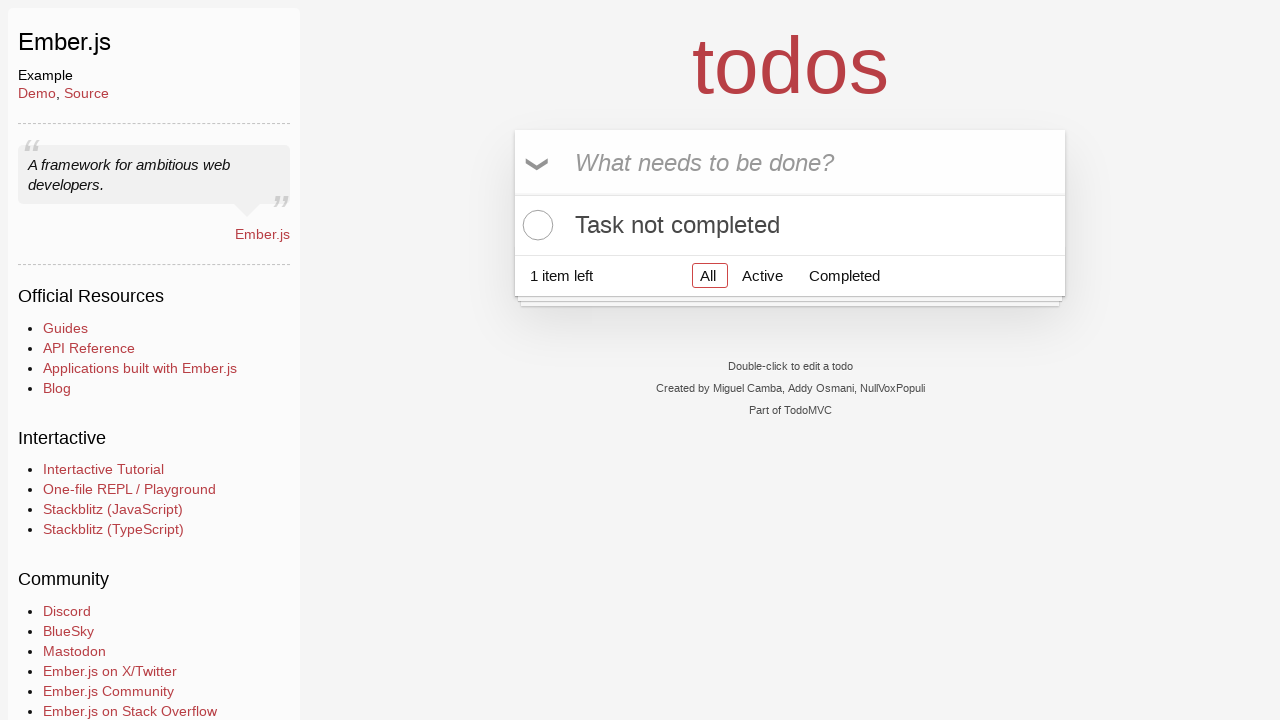

Waited 500ms for UI to update after clearing completed tasks
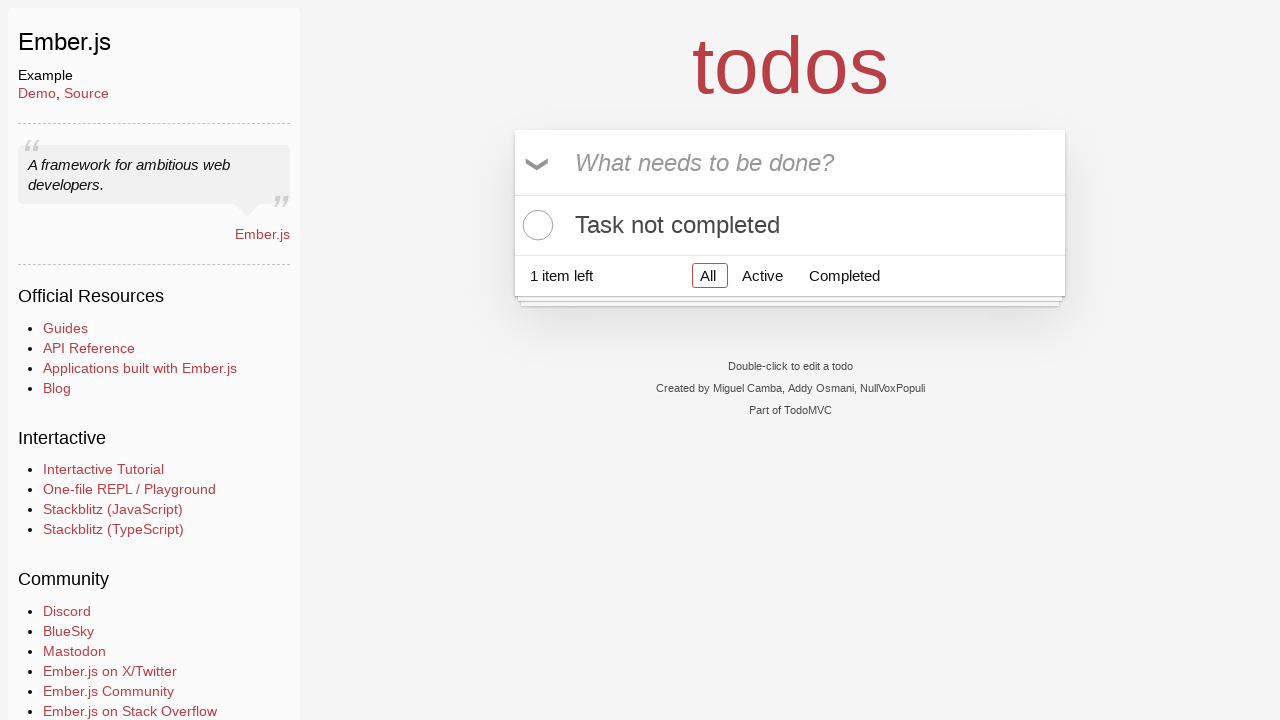

Verified that exactly 1 task remains in the todo count
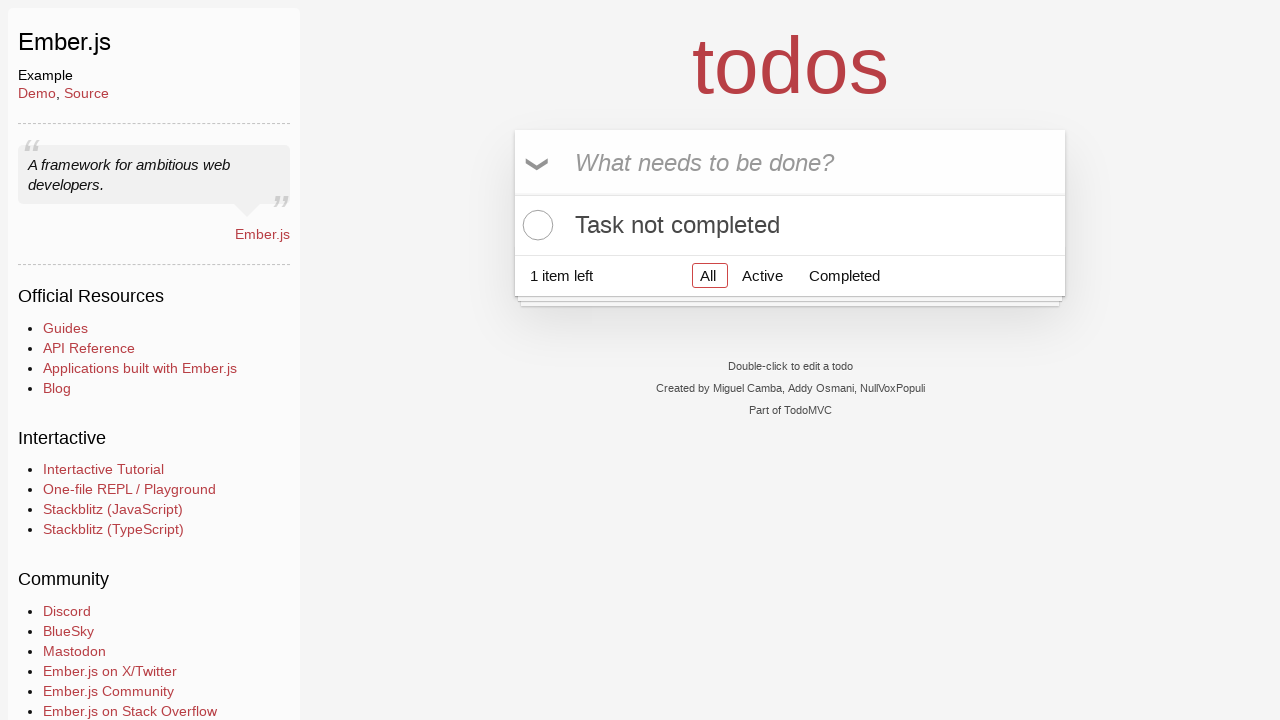

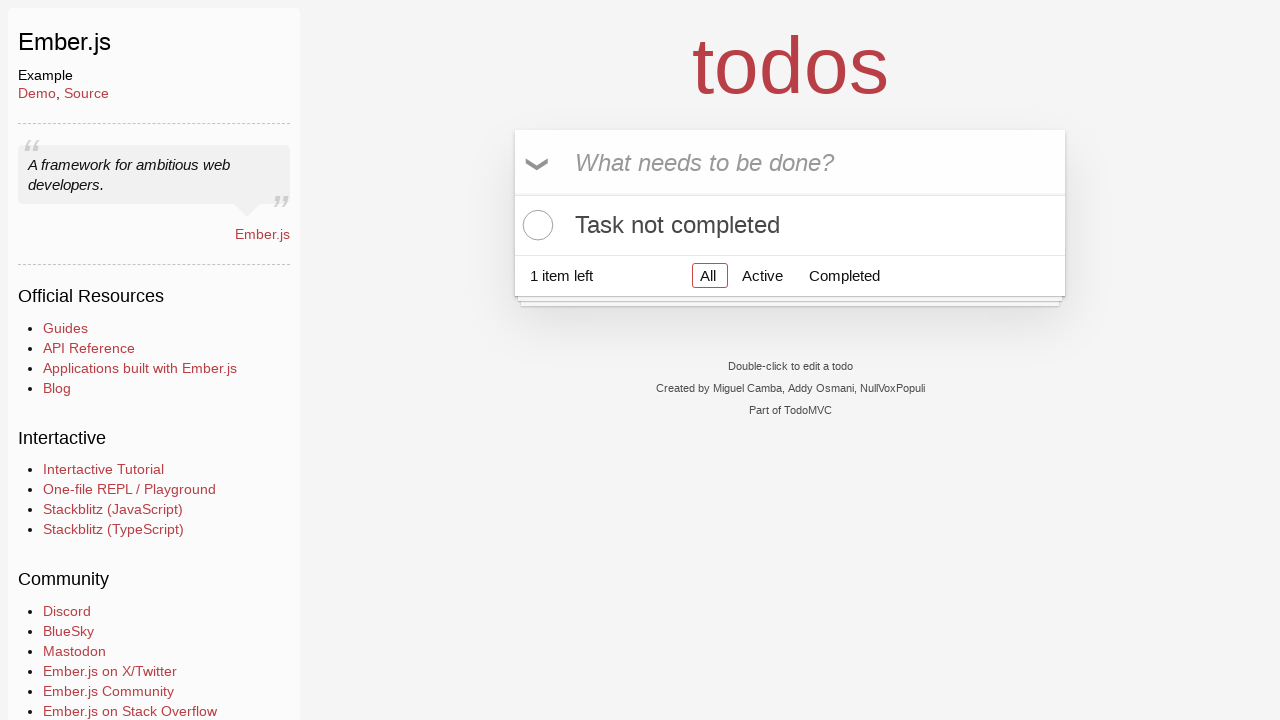